Navigates to Indian Railways train schedule page, extracts train information from a table, then modifies the from station field to search for trains from Chennai

Starting URL: https://erail.in/trains-between-stations/new-delhi-NDLS/mumbai-central-BCT

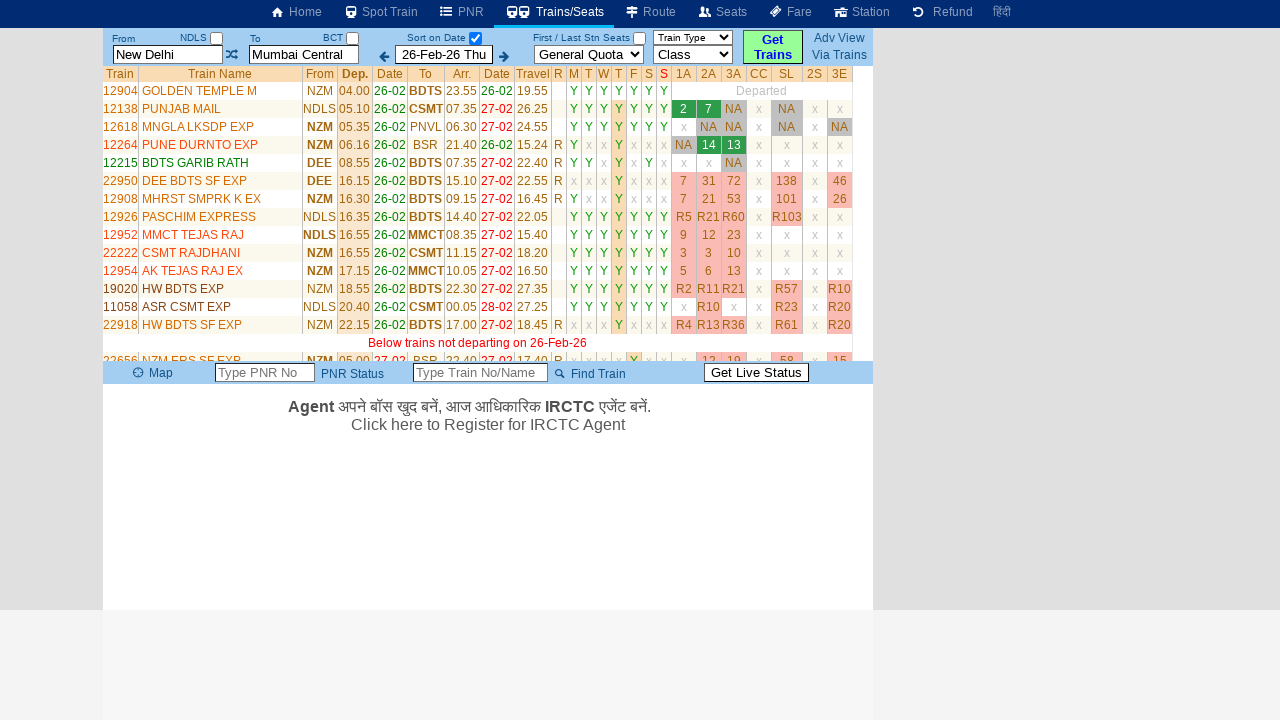

Train table loaded successfully
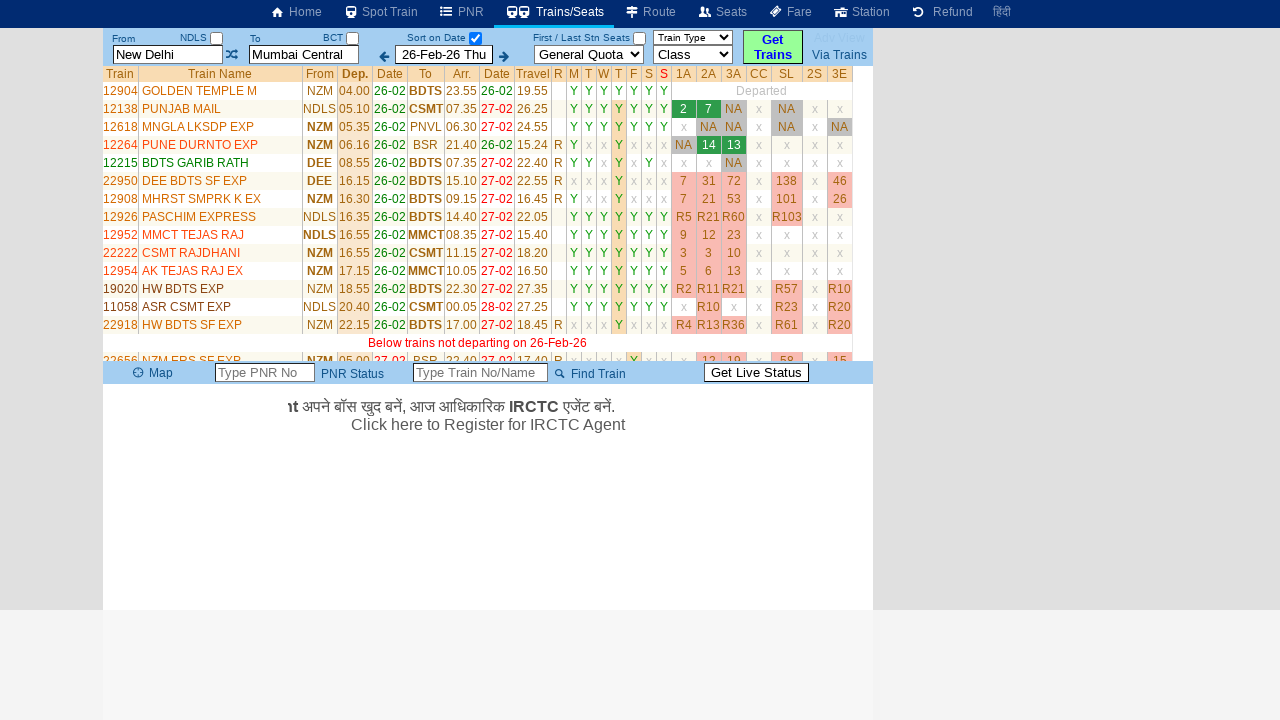

Retrieved row count: 36 trains found
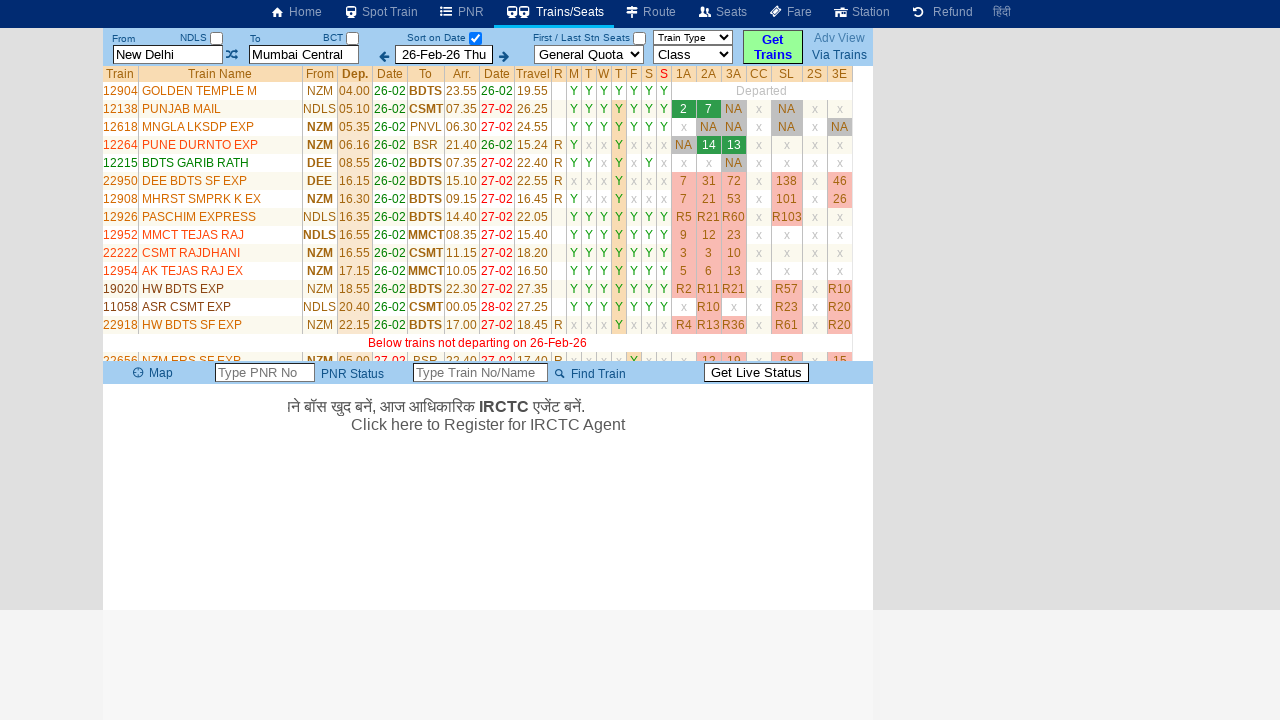

Extracted train name from row 2: GOLDEN TEMPLE M
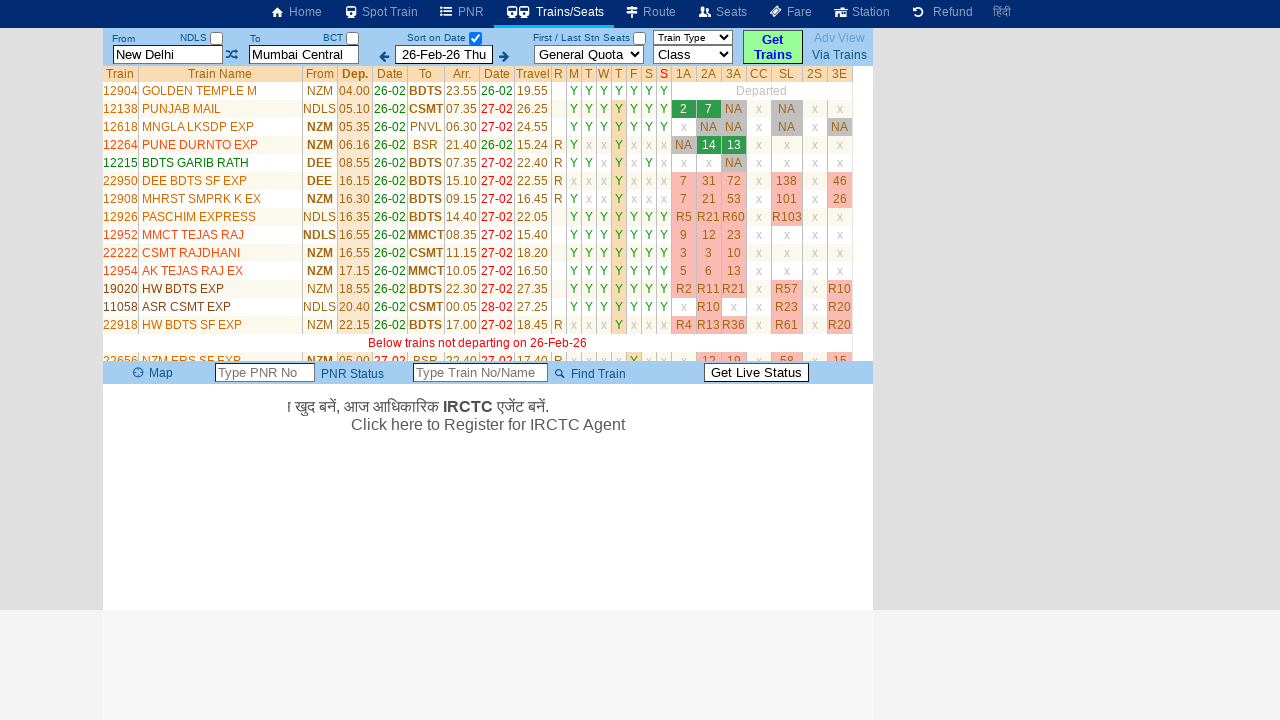

Extracted train name from row 3: PUNJAB MAIL
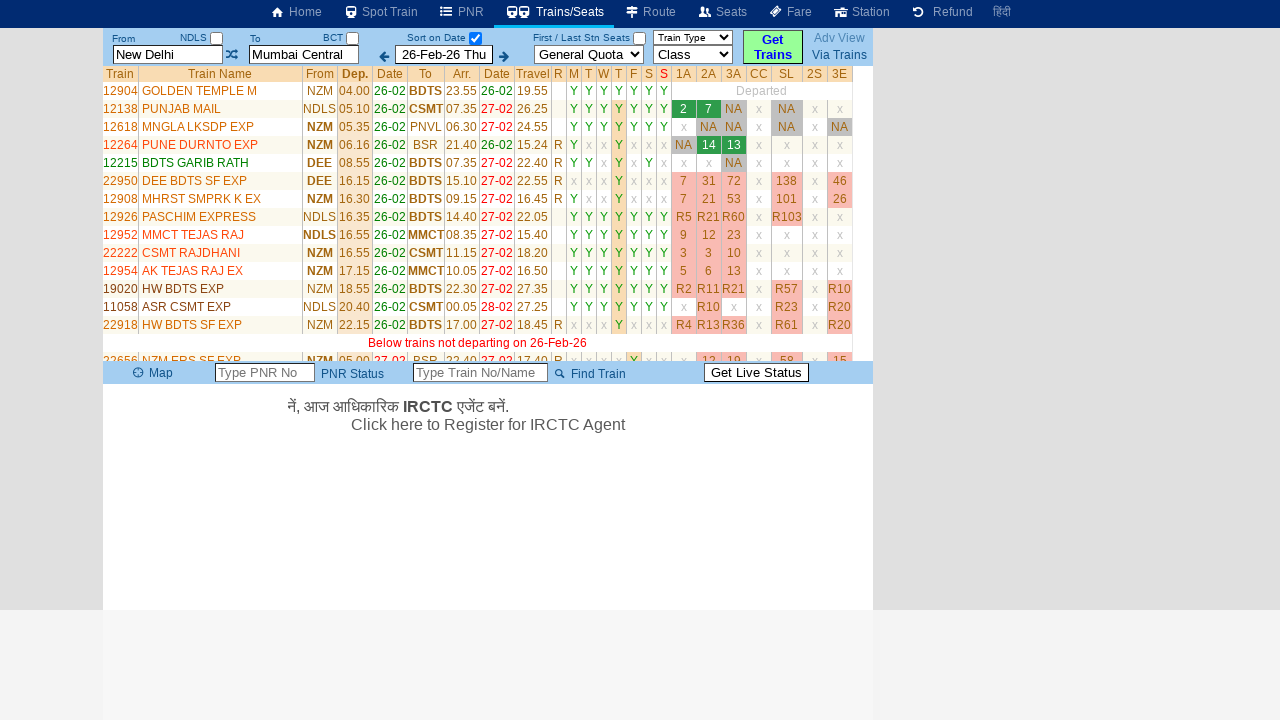

Extracted train name from row 4: MNGLA LKSDP EXP
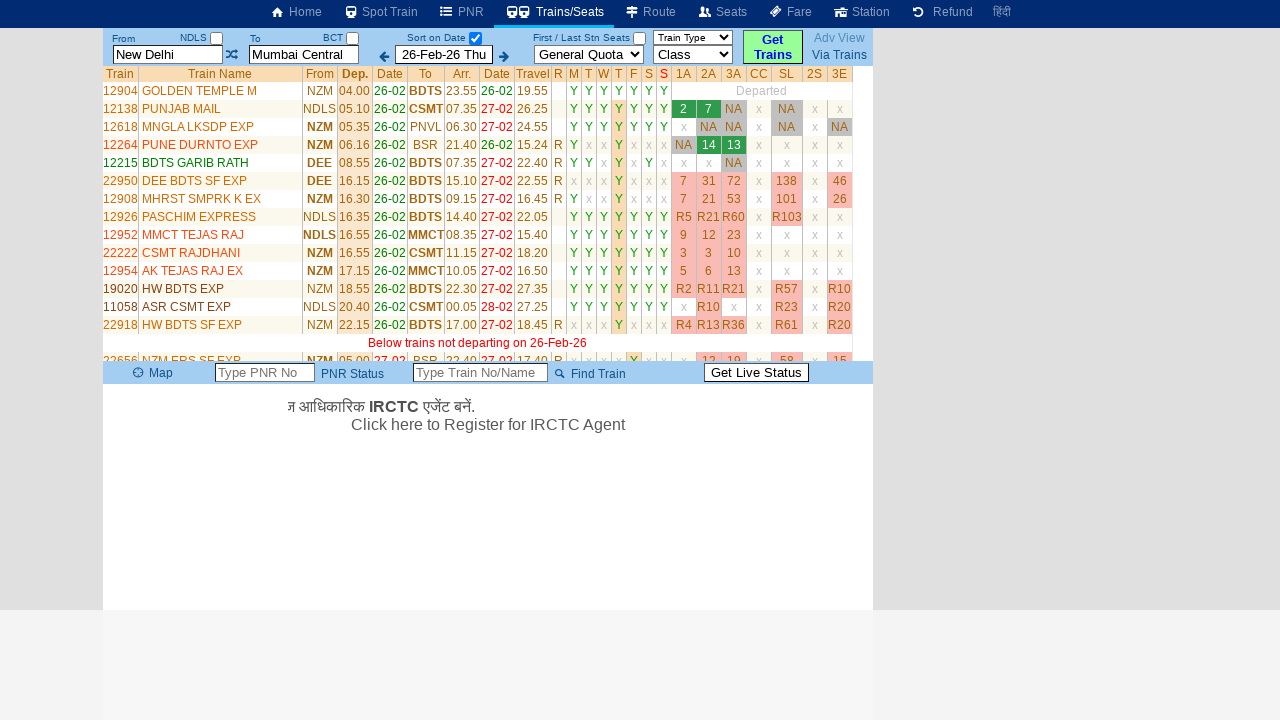

Extracted train name from row 5: PUNE DURNTO EXP
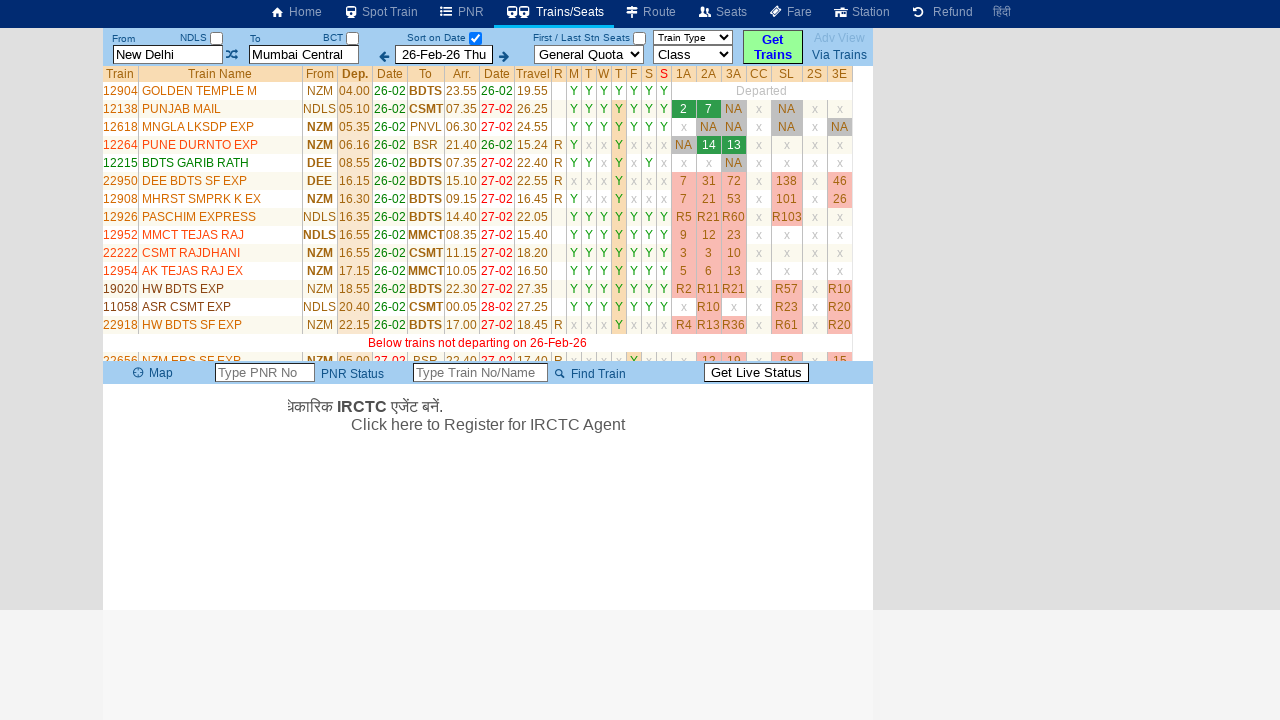

Extracted train name from row 6: BDTS GARIB RATH
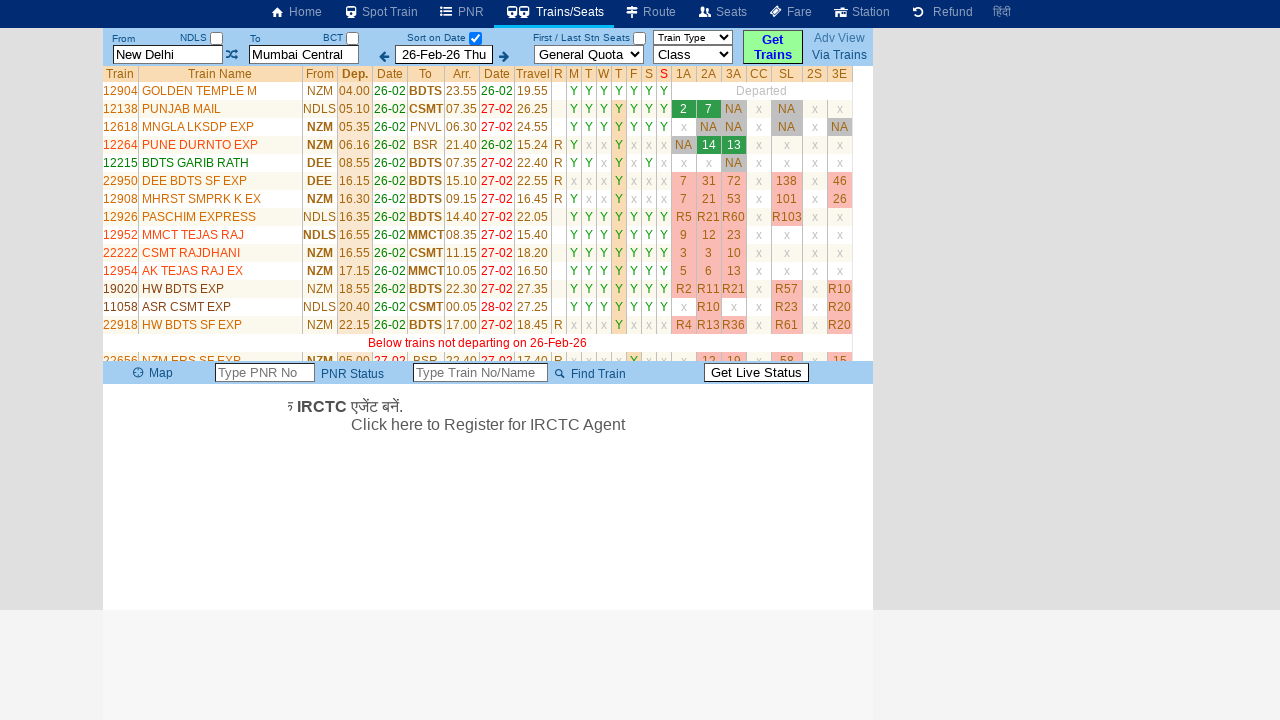

Extracted train name from row 7: DEE BDTS SF EXP
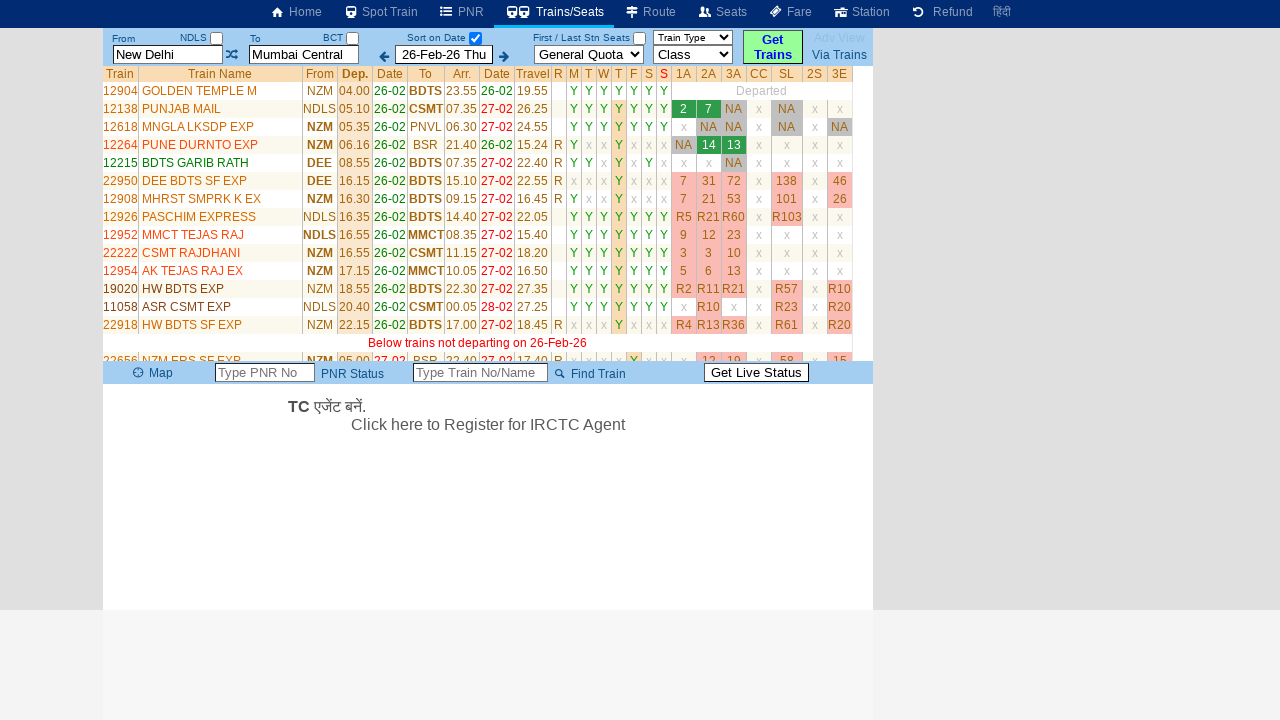

Extracted train name from row 8: MHRST SMPRK K EX
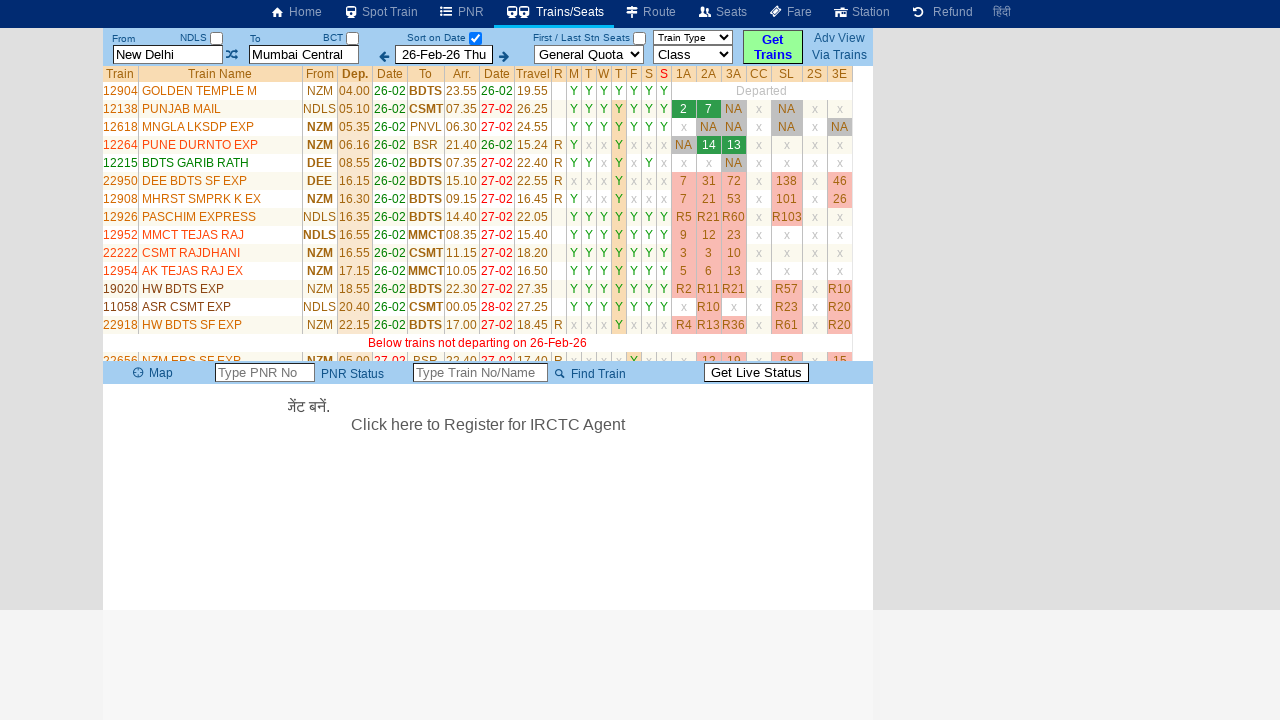

Extracted train name from row 9: PASCHIM EXPRESS
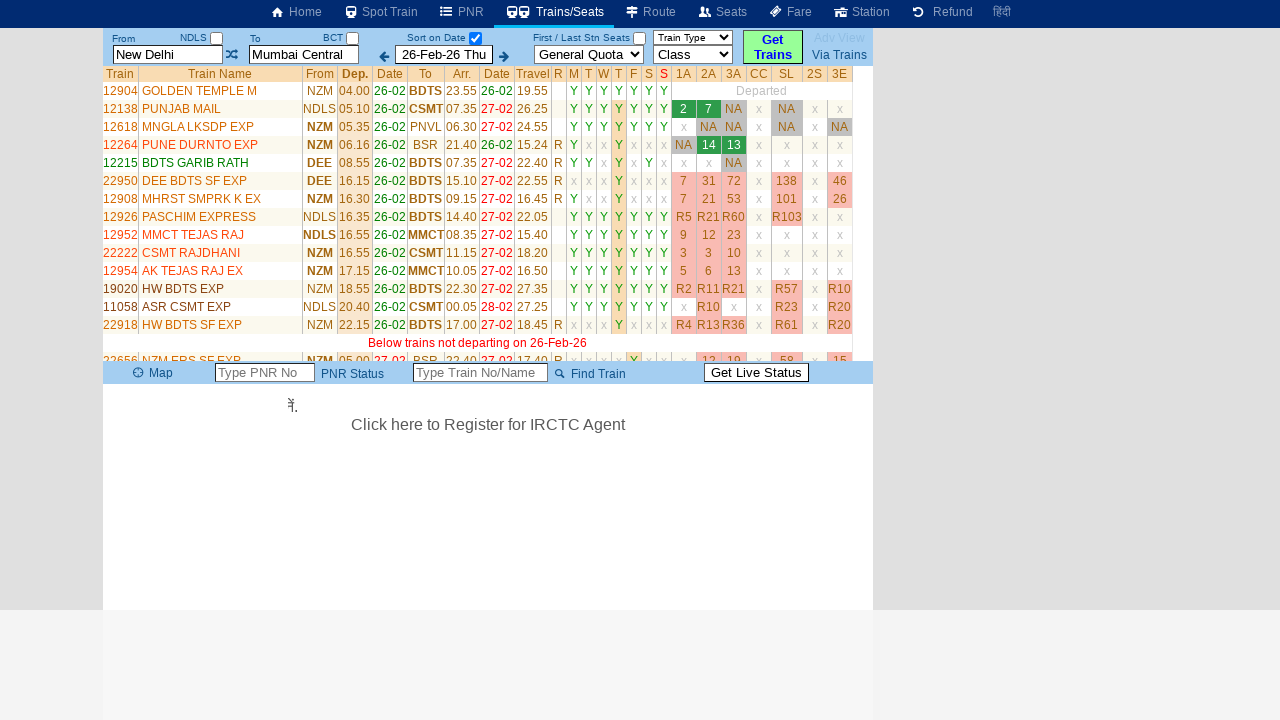

Extracted train name from row 10: MMCT TEJAS RAJ
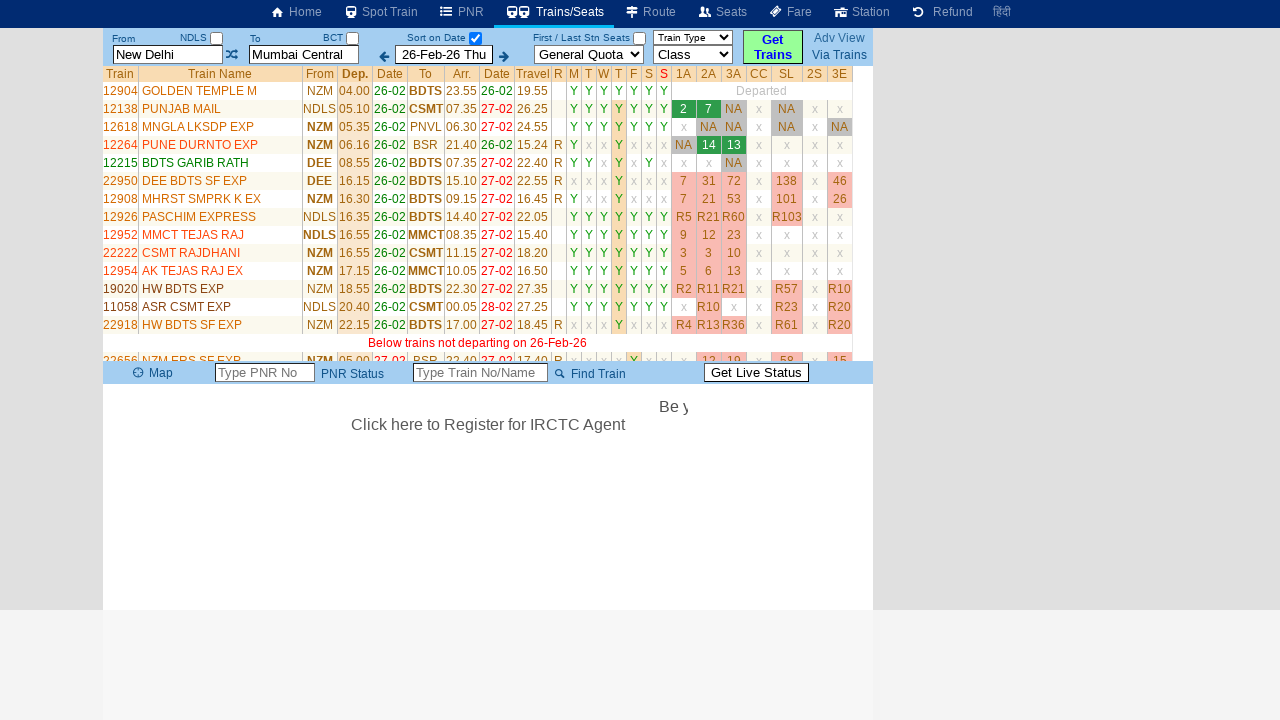

Extracted train name from row 11: CSMT RAJDHANI
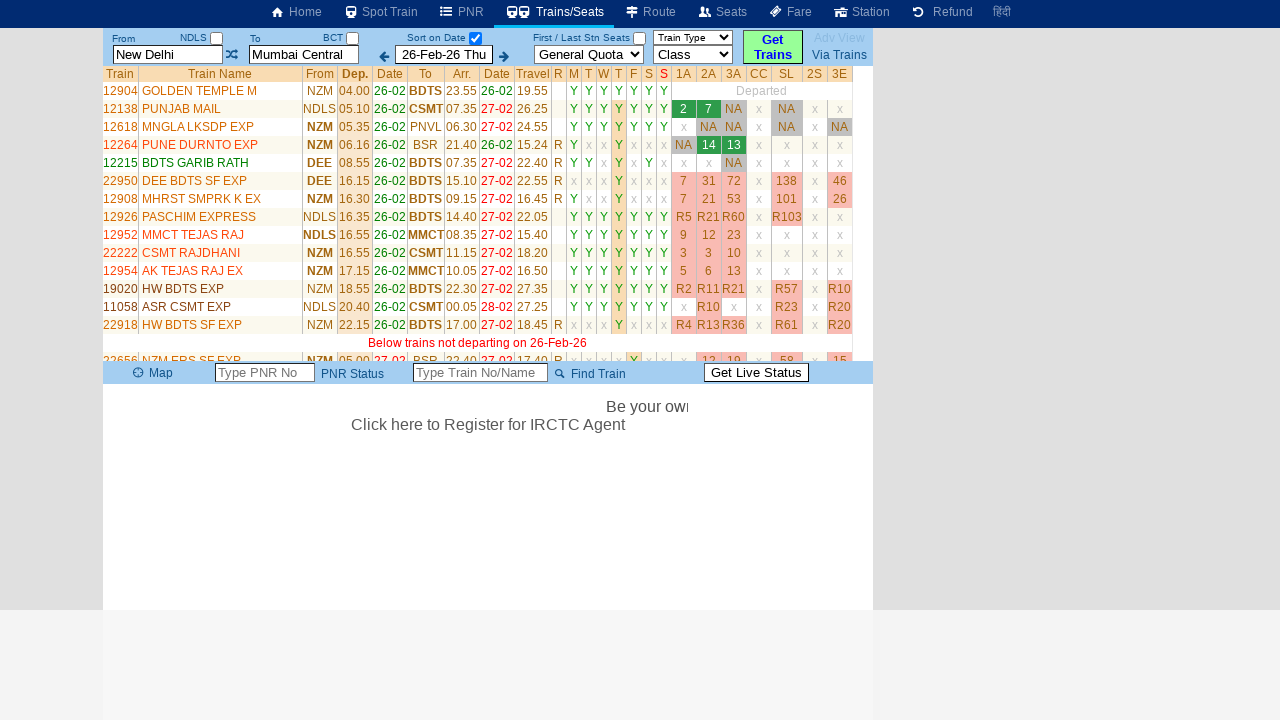

Extracted train name from row 12: AK TEJAS RAJ EX
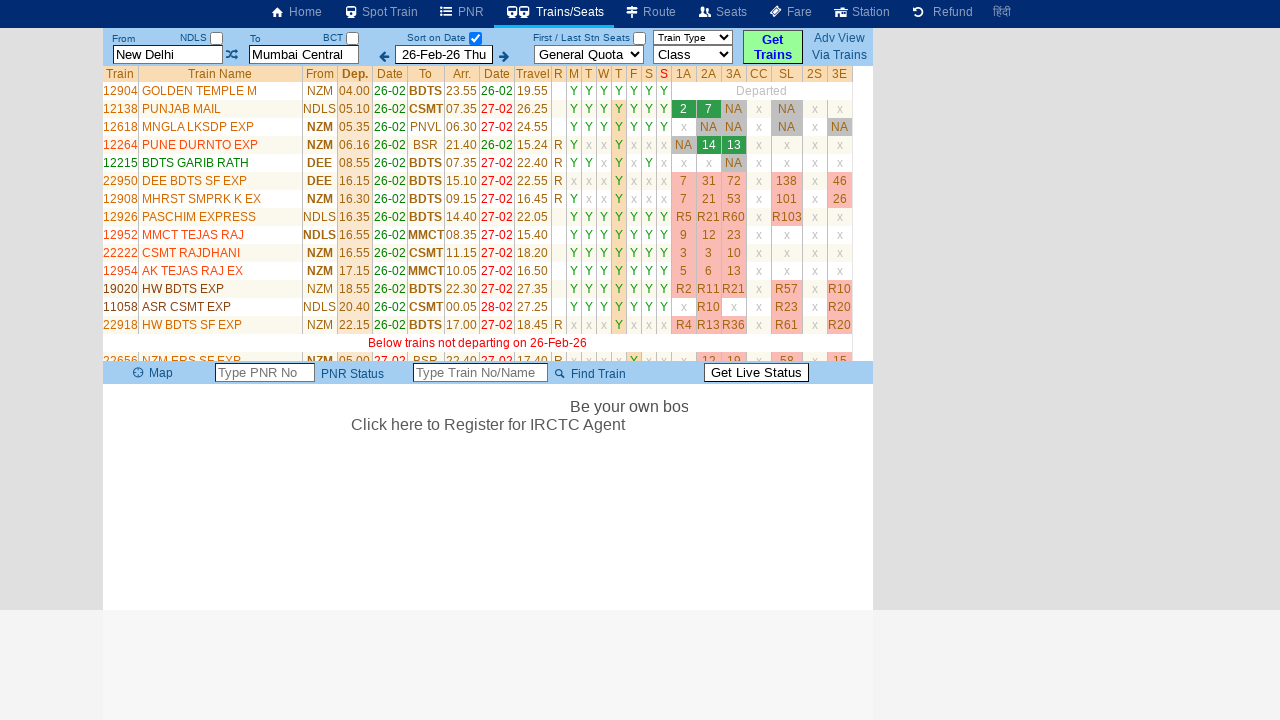

Extracted train name from row 13: HW BDTS EXP
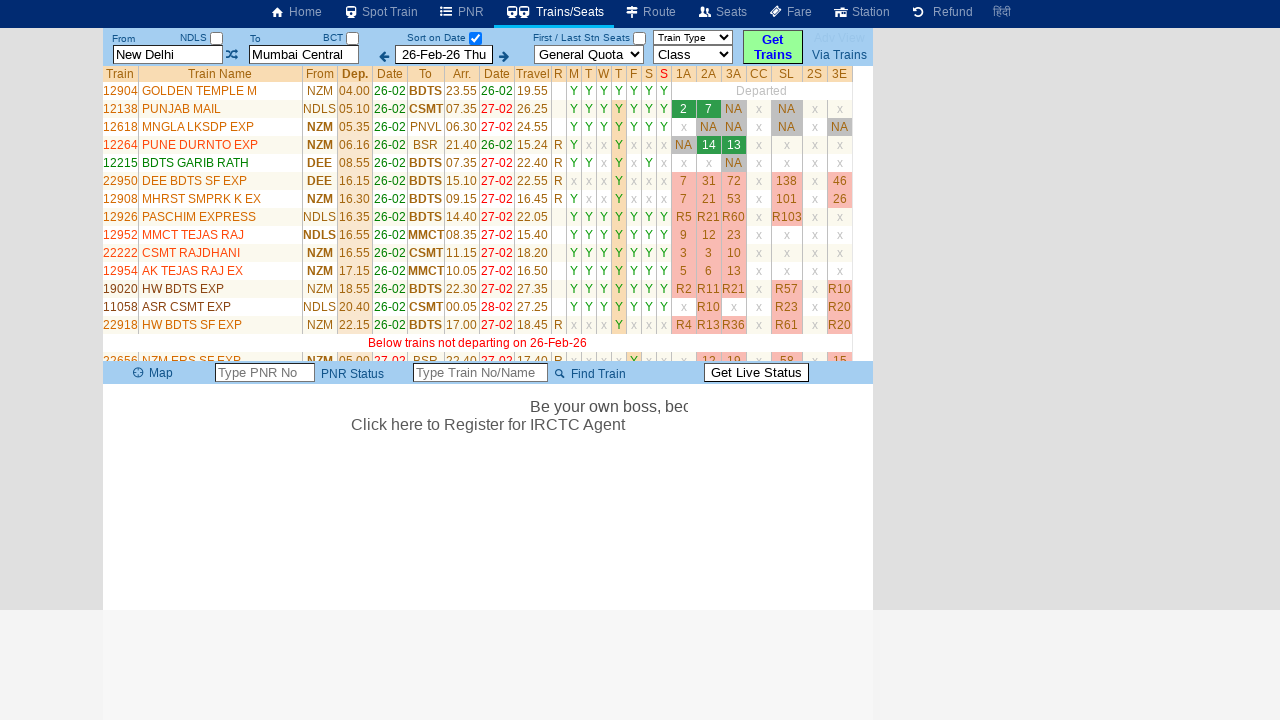

Extracted train name from row 14: ASR CSMT EXP
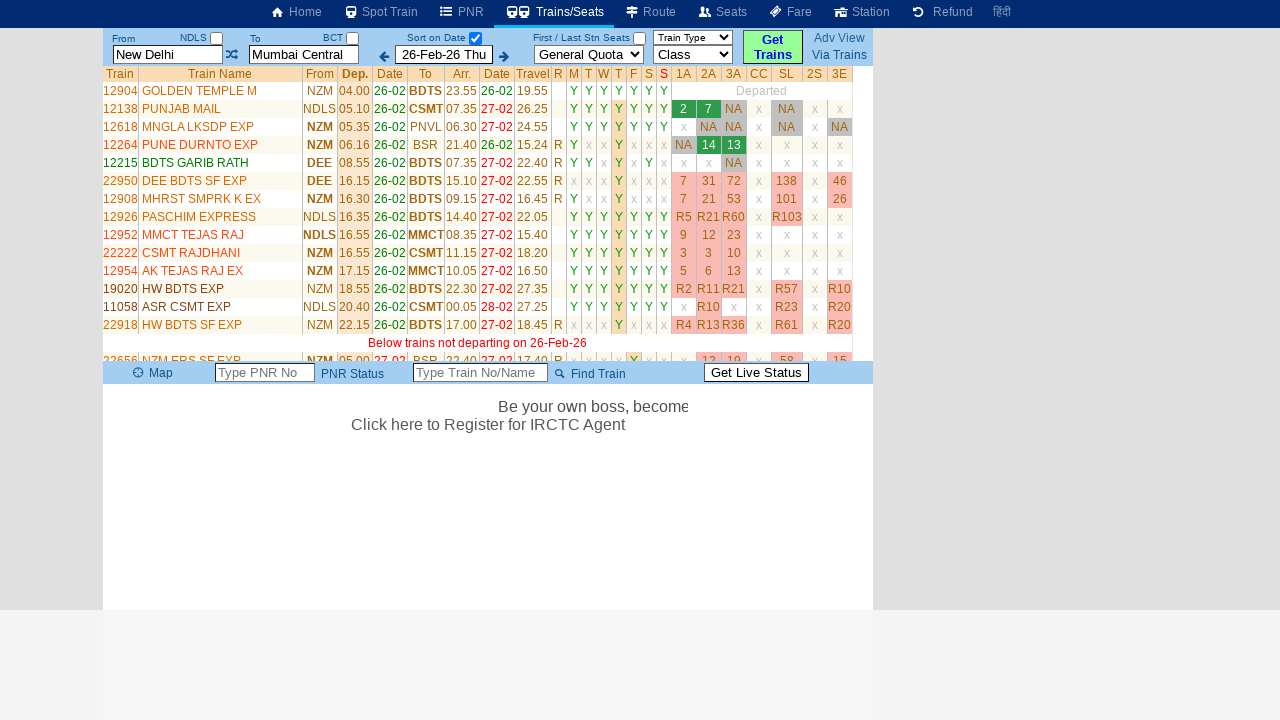

Cleared the 'from station' field on #txtStationFrom
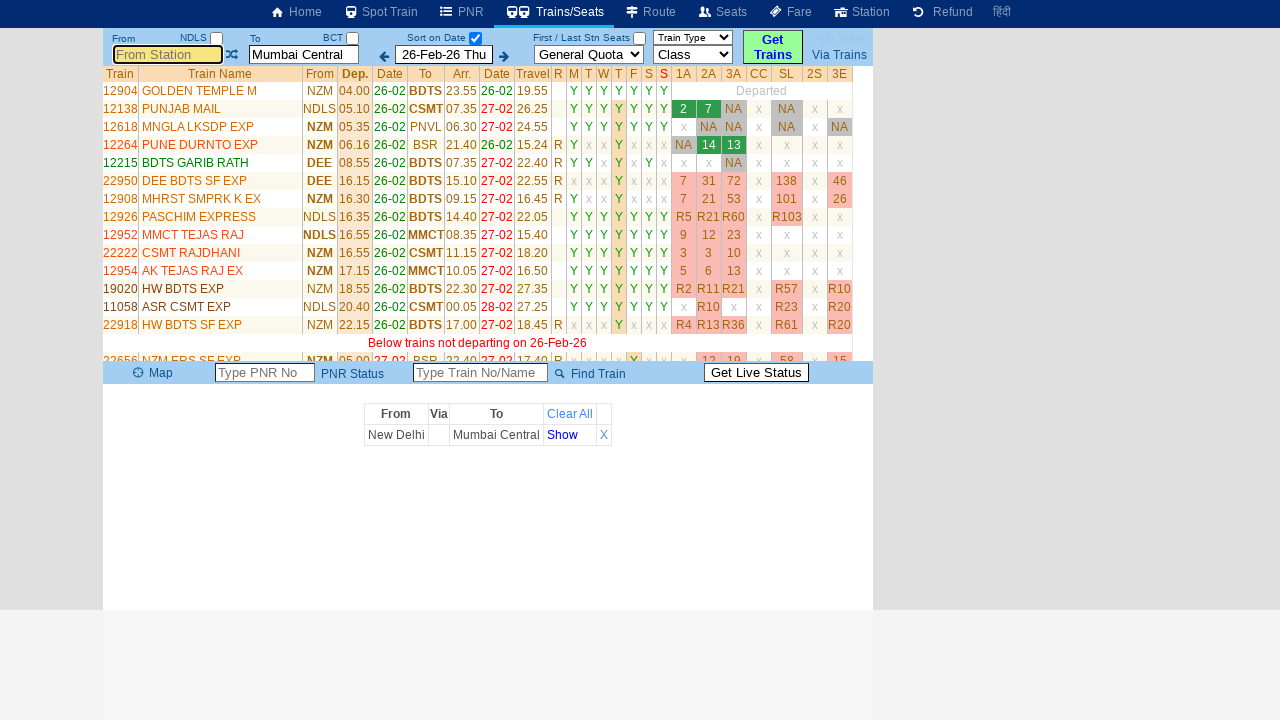

Filled 'from station' field with 'MAS' (Chennai) on #txtStationFrom
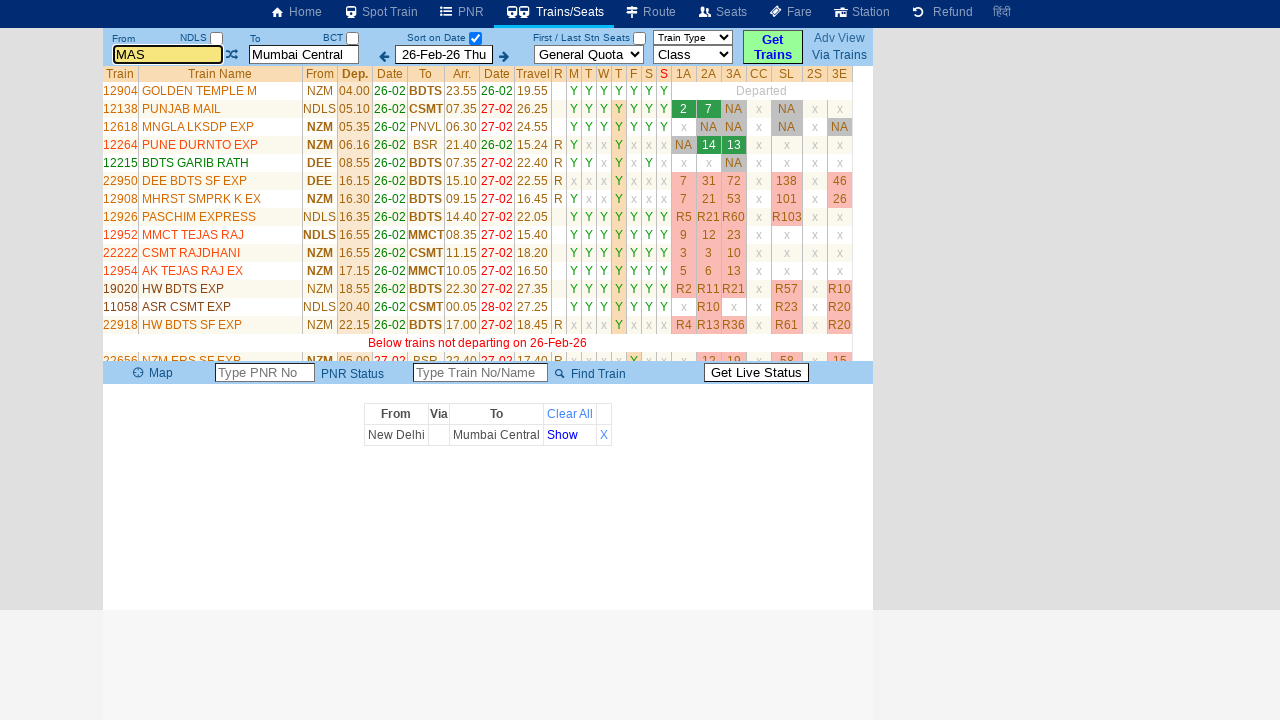

Pressed Enter to search for trains from Chennai to Mumbai Central on #txtStationFrom
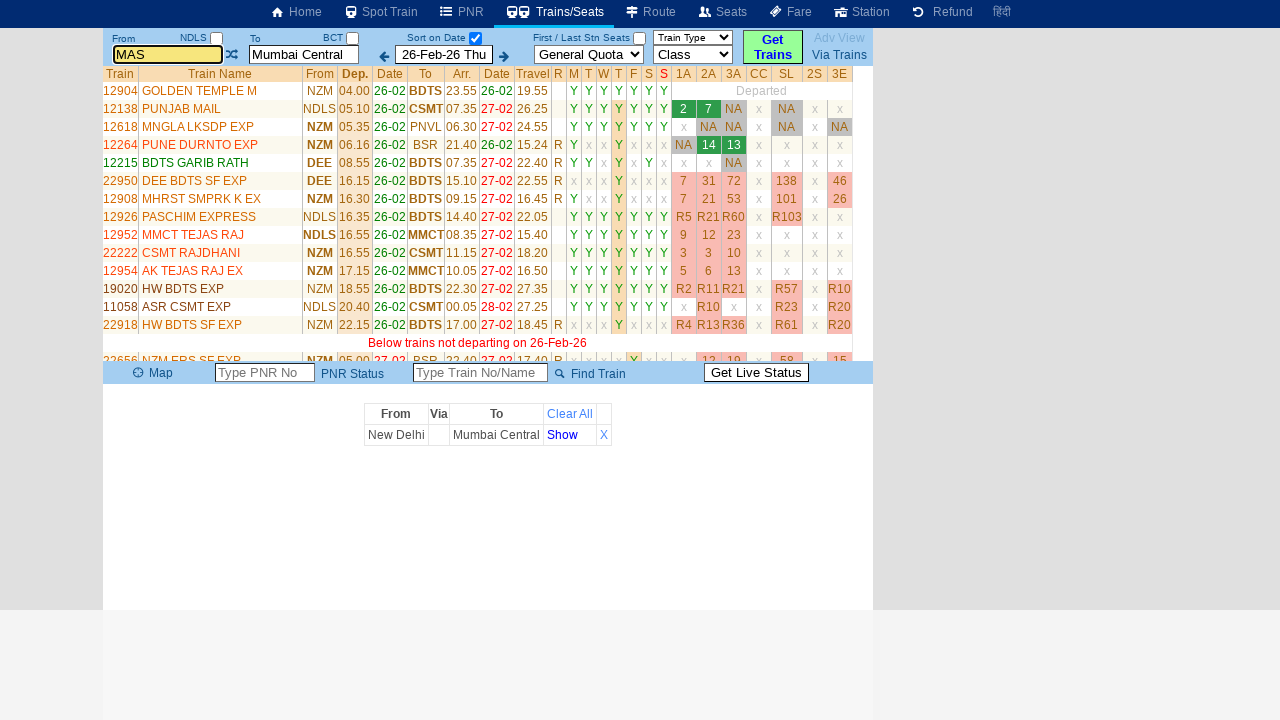

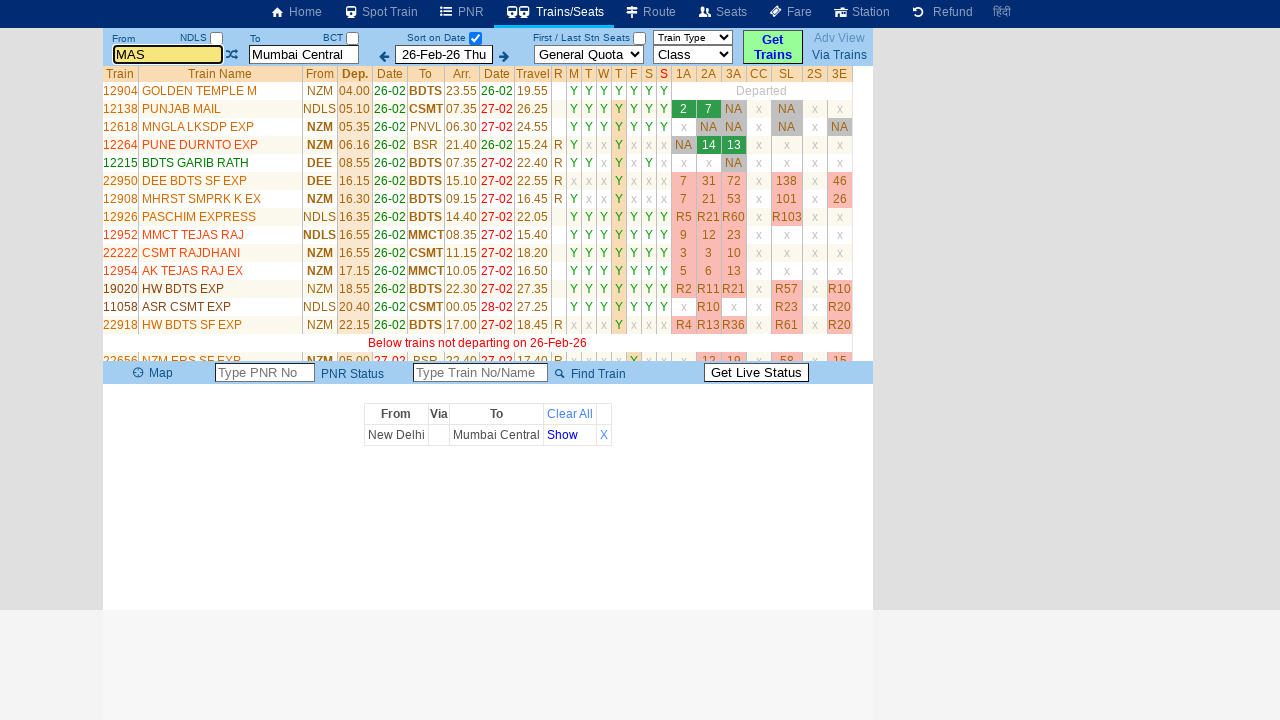